Tests highlighting an element on a webpage by locating an element by ID and visually verifying it can be found by applying a temporary red dashed border style.

Starting URL: http://the-internet.herokuapp.com/large

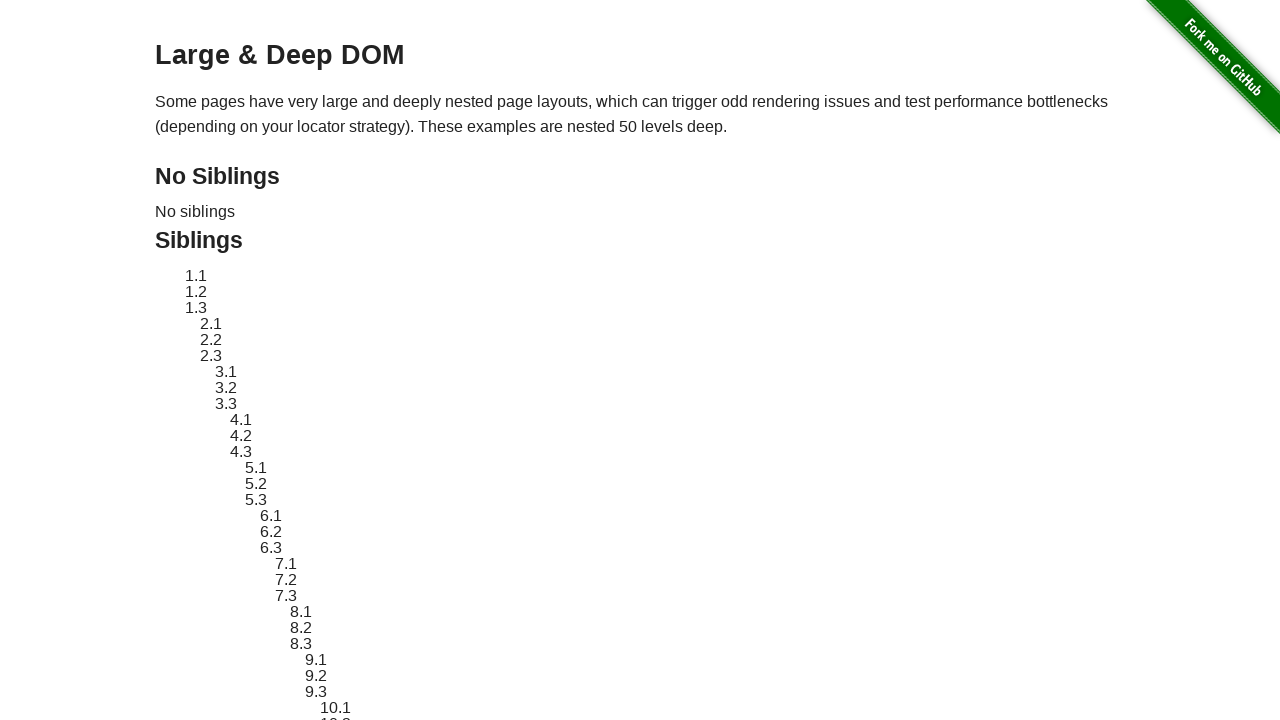

Located element with ID 'sibling-2.3'
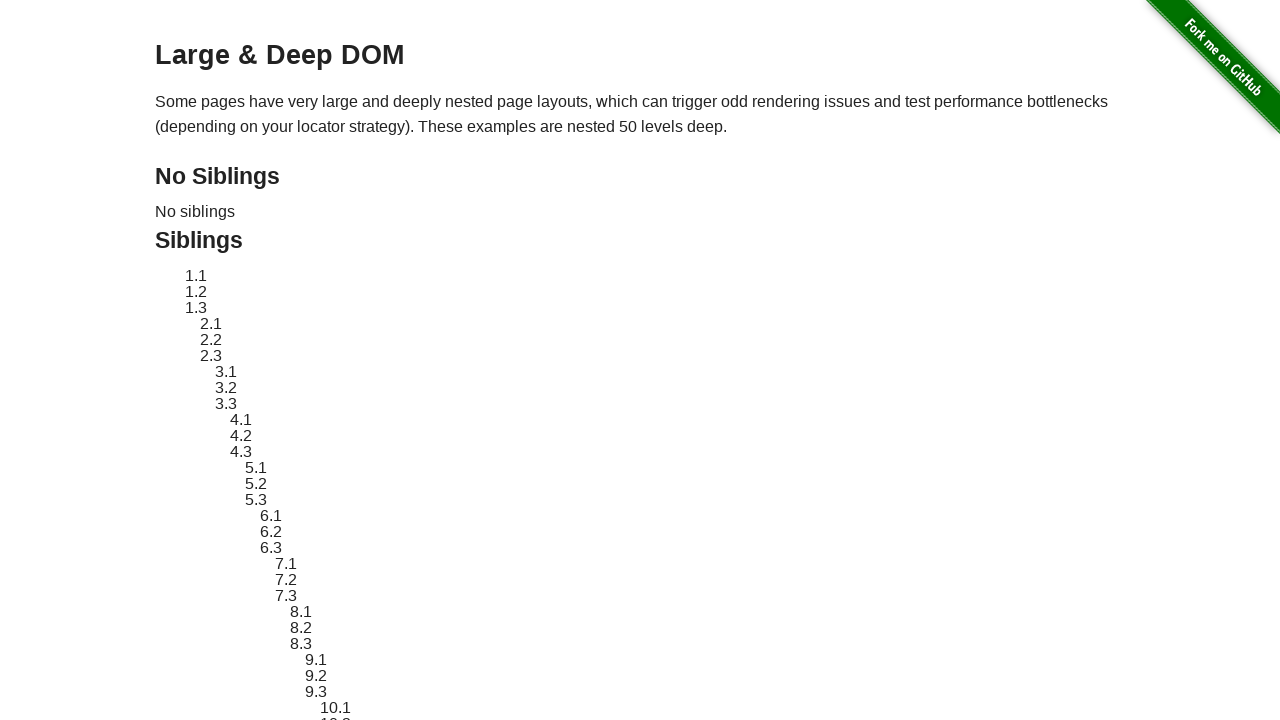

Element became visible
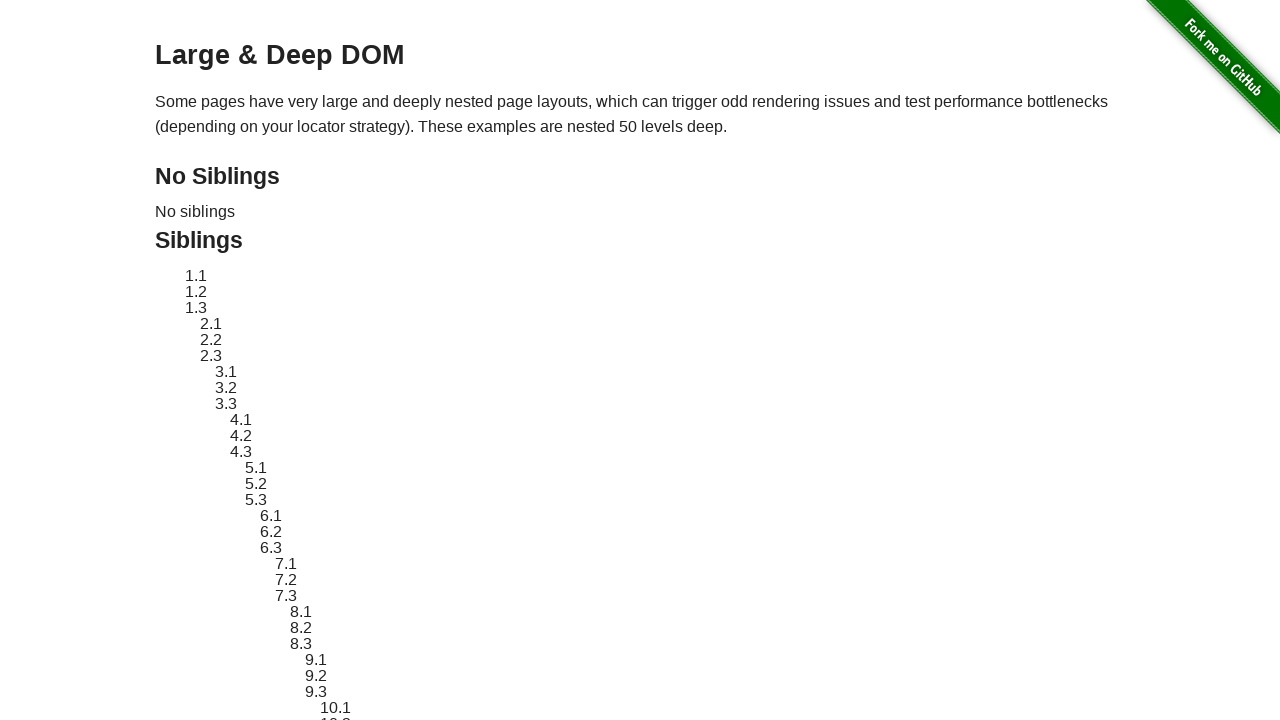

Applied red dashed border highlight to element
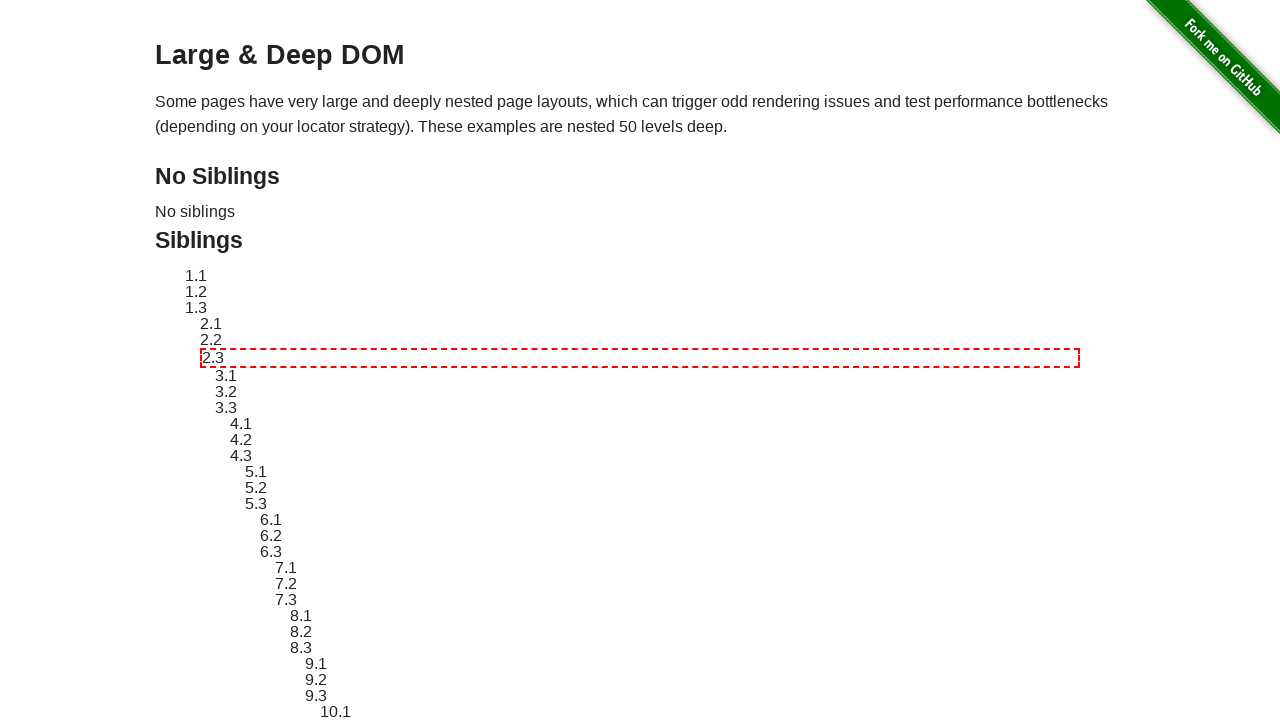

Waited 3 seconds for highlight to display and revert
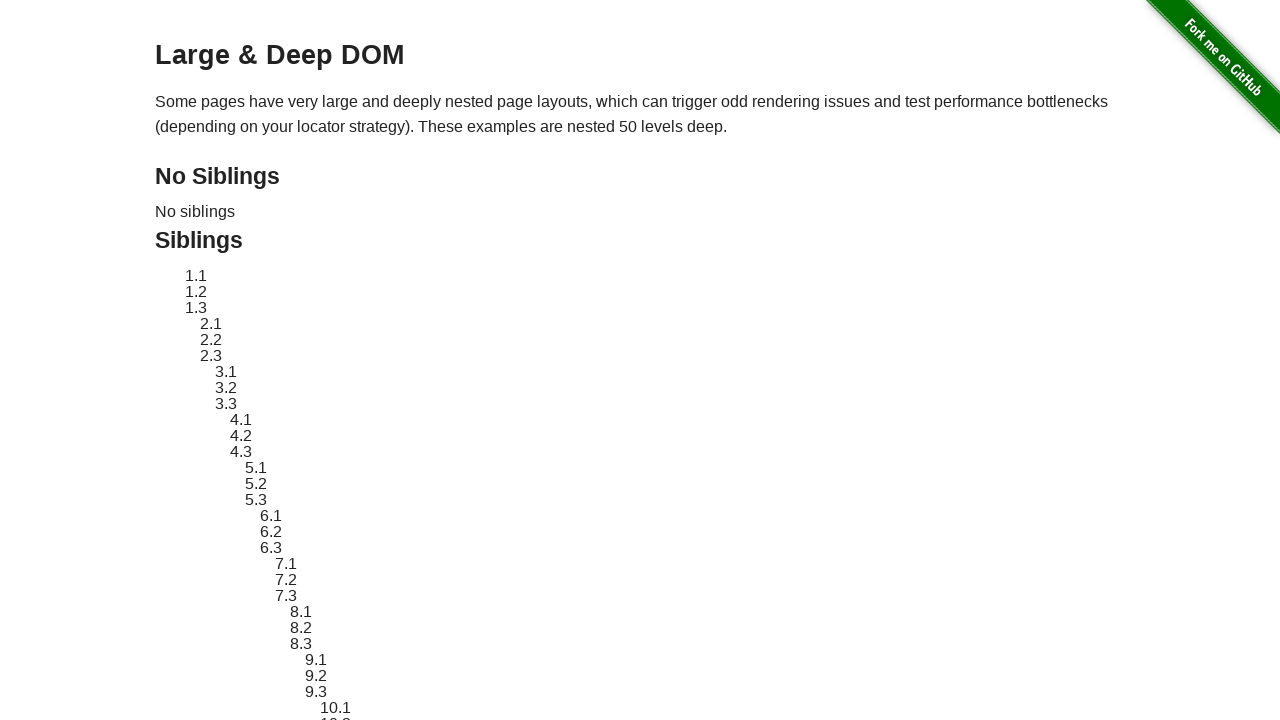

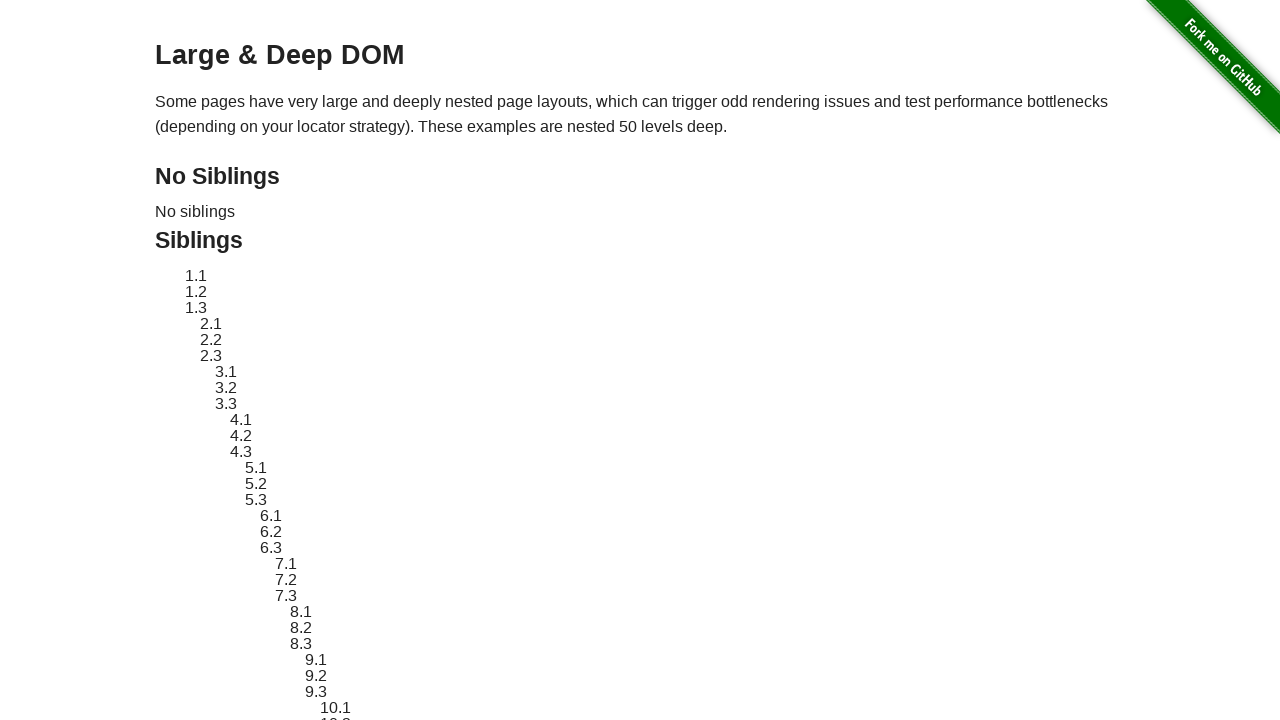